Tests that numeric values can be entered directly into the input field

Starting URL: http://the-internet.herokuapp.com/inputs

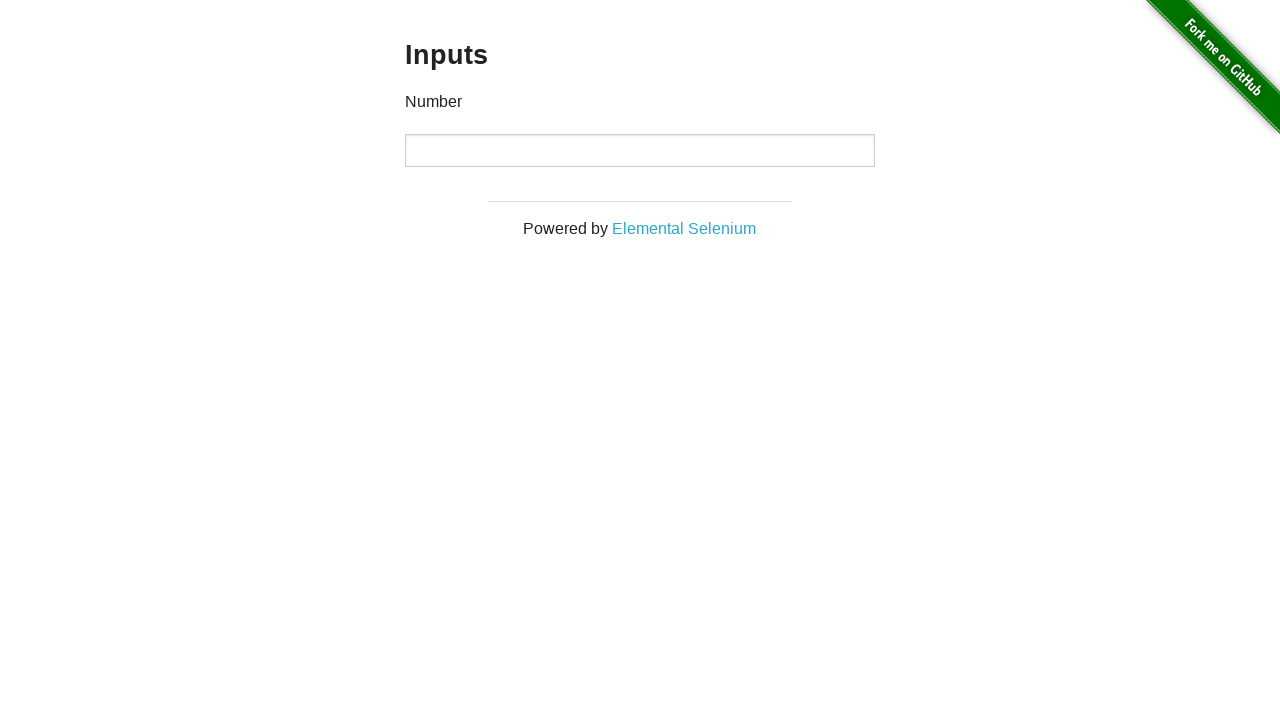

Filled numeric input field with value '123' on input
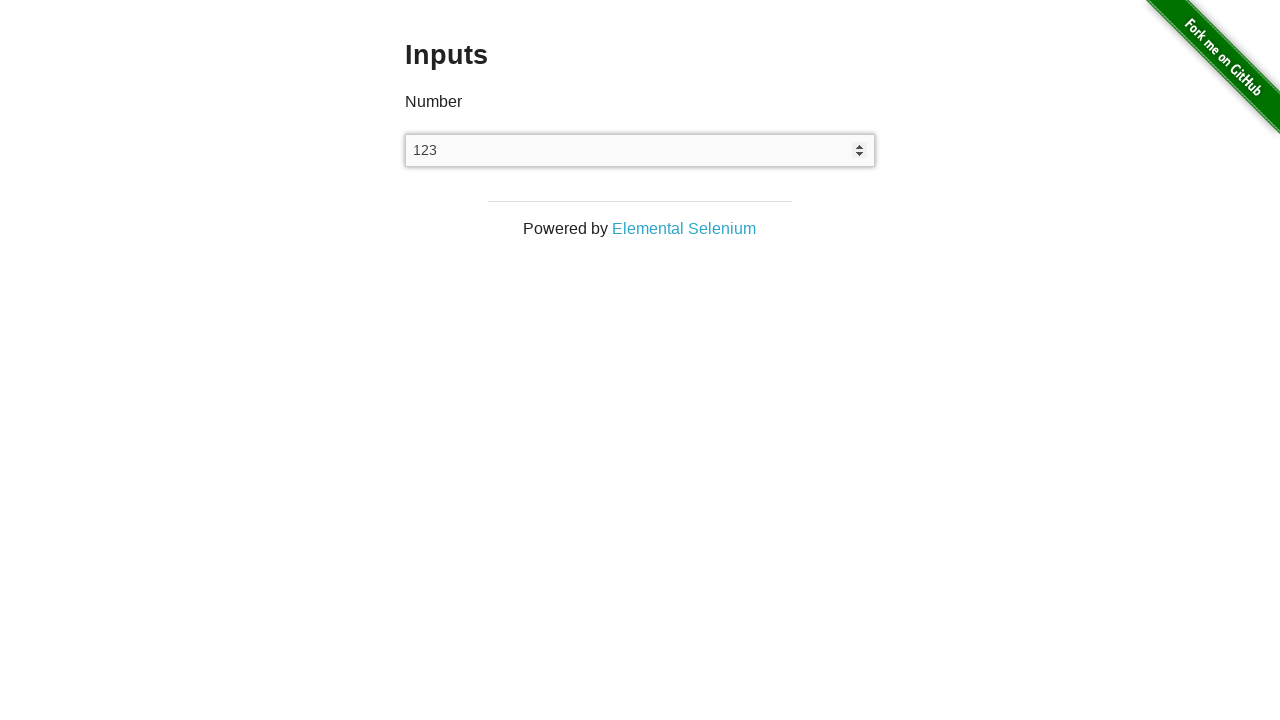

Verified that input field contains the value '123'
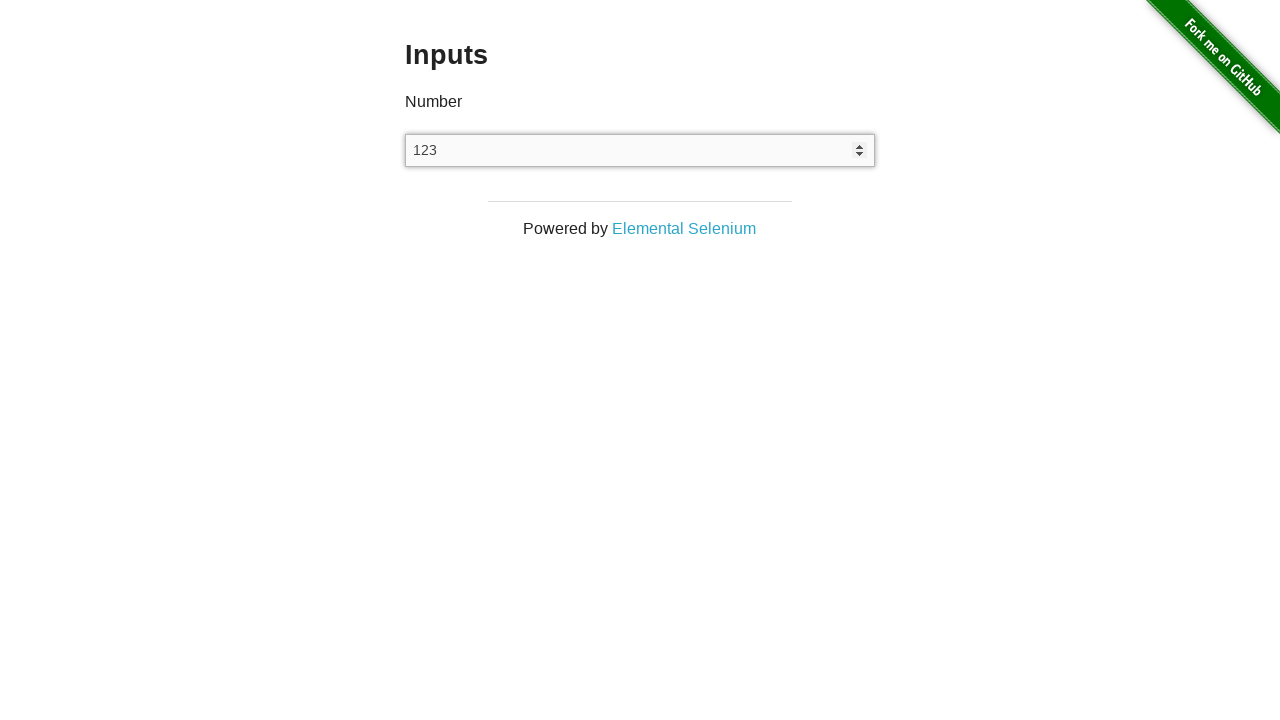

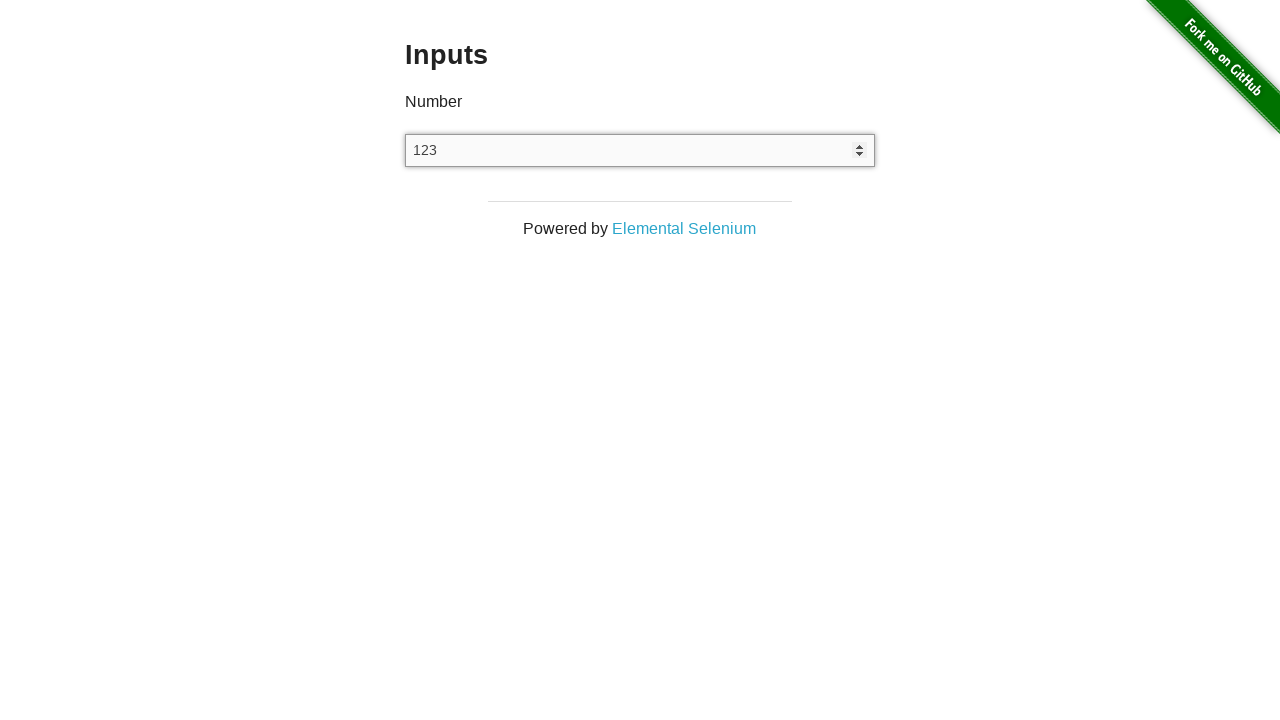